Navigates through a postal code website, drilling down from country list to province, then locality, and finally to street-level postal code information across multiple page levels.

Starting URL: https://codigo-postal.co/

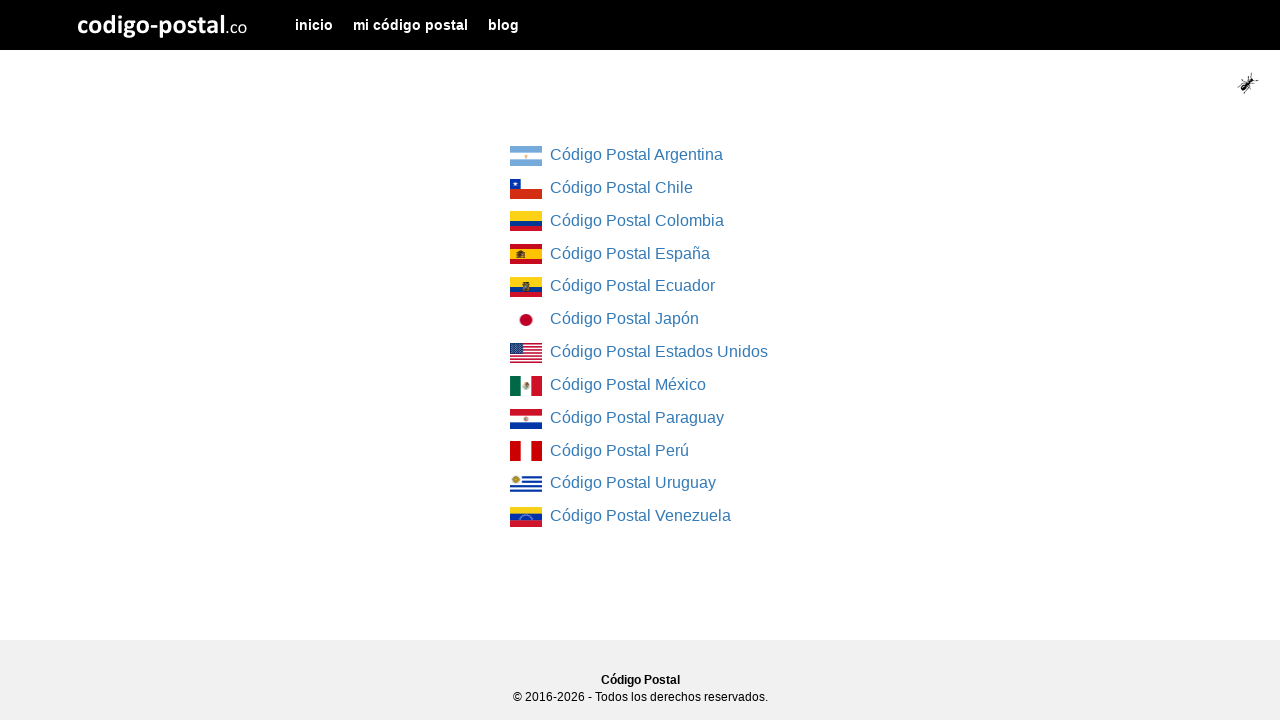

Navigated to postal code website
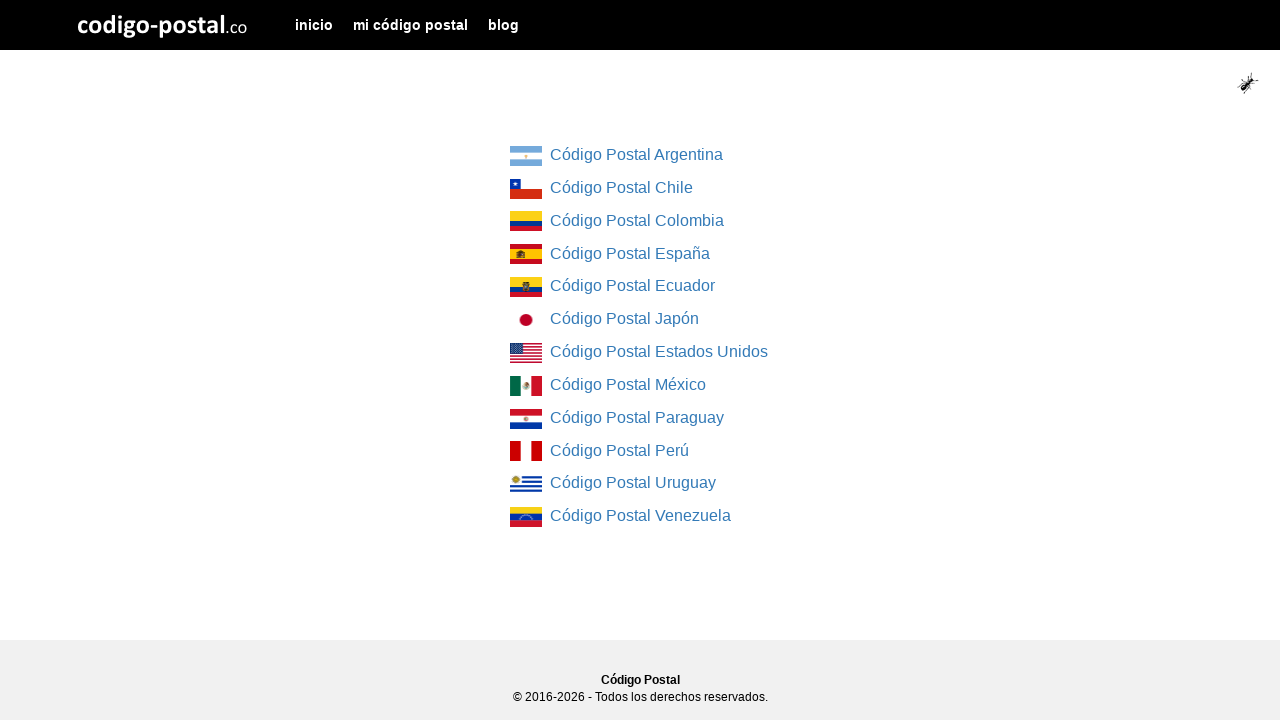

Country list loaded
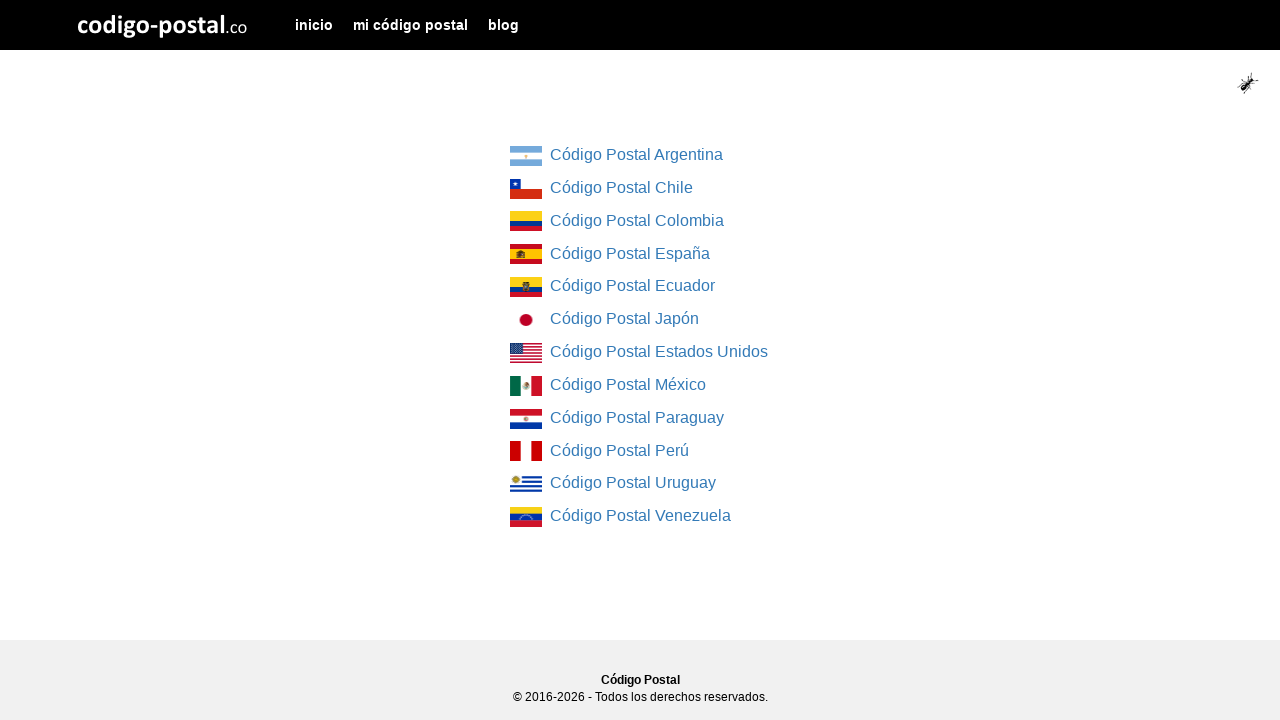

Clicked on first country in list at (526, 156) on div.col-md-4.col-md-offset-4 ul li:first-child a
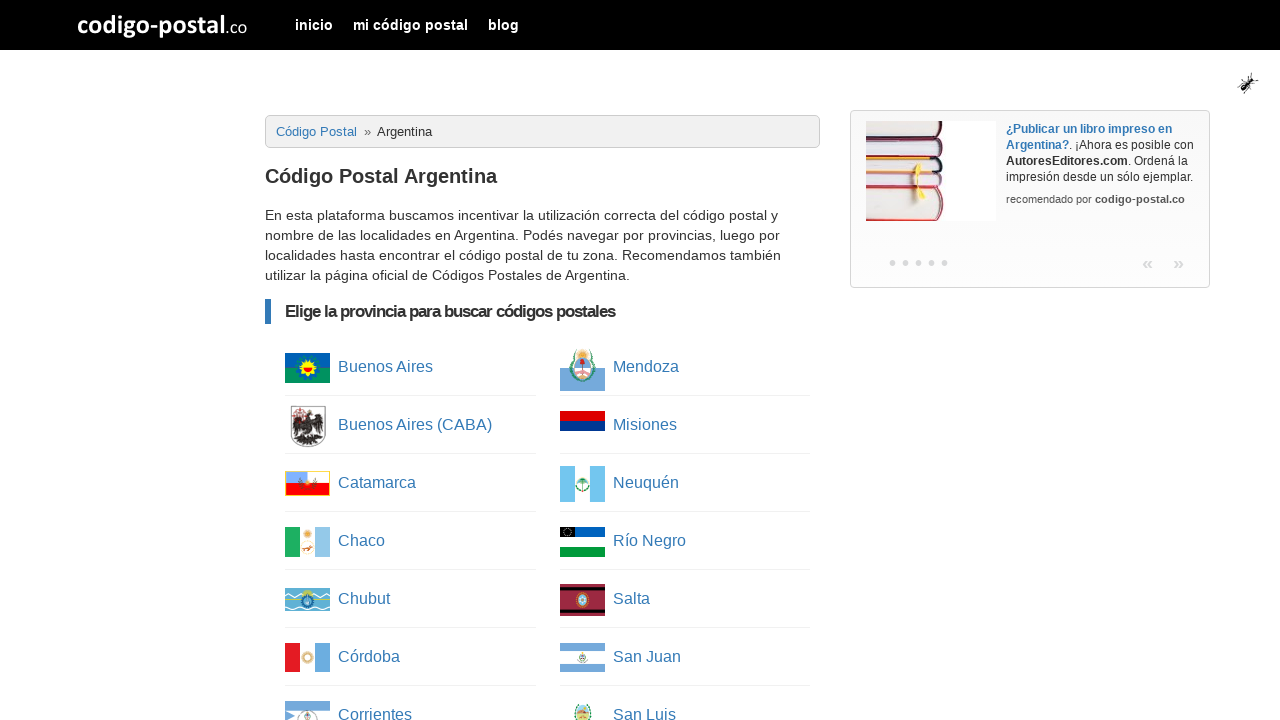

Province list loaded
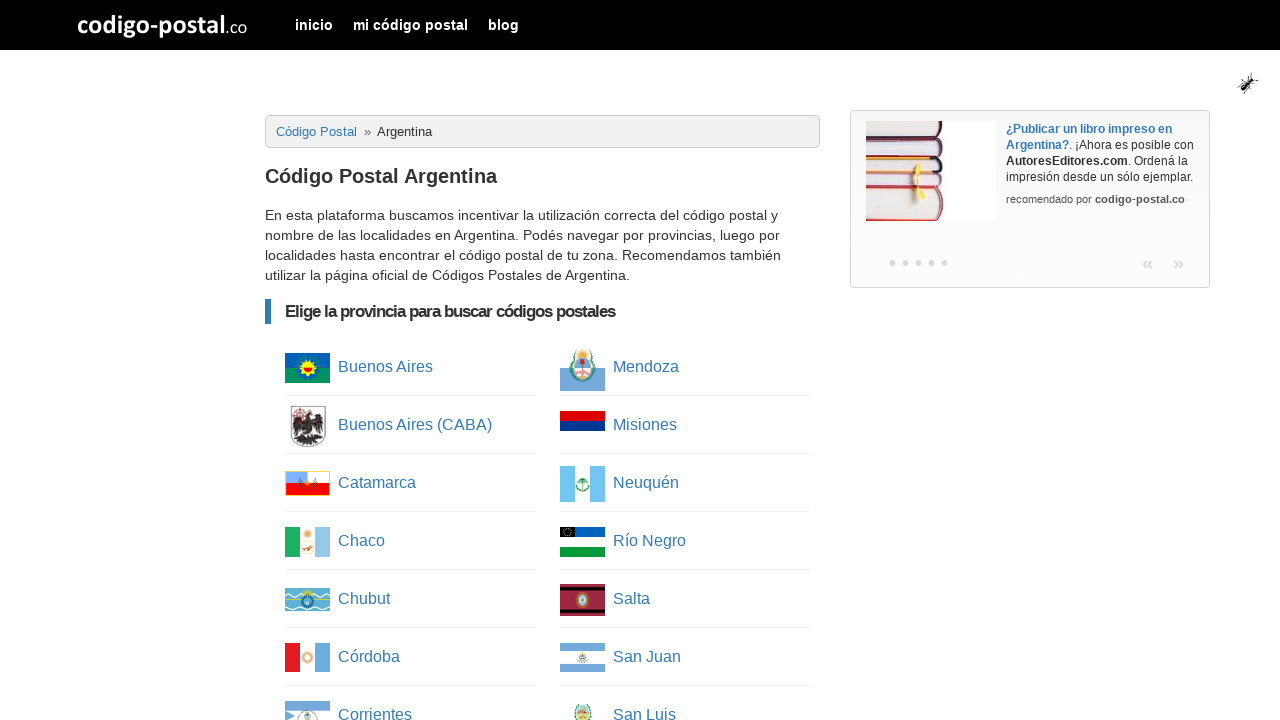

Clicked on first province in list at (308, 368) on ul.column-list li:first-child a
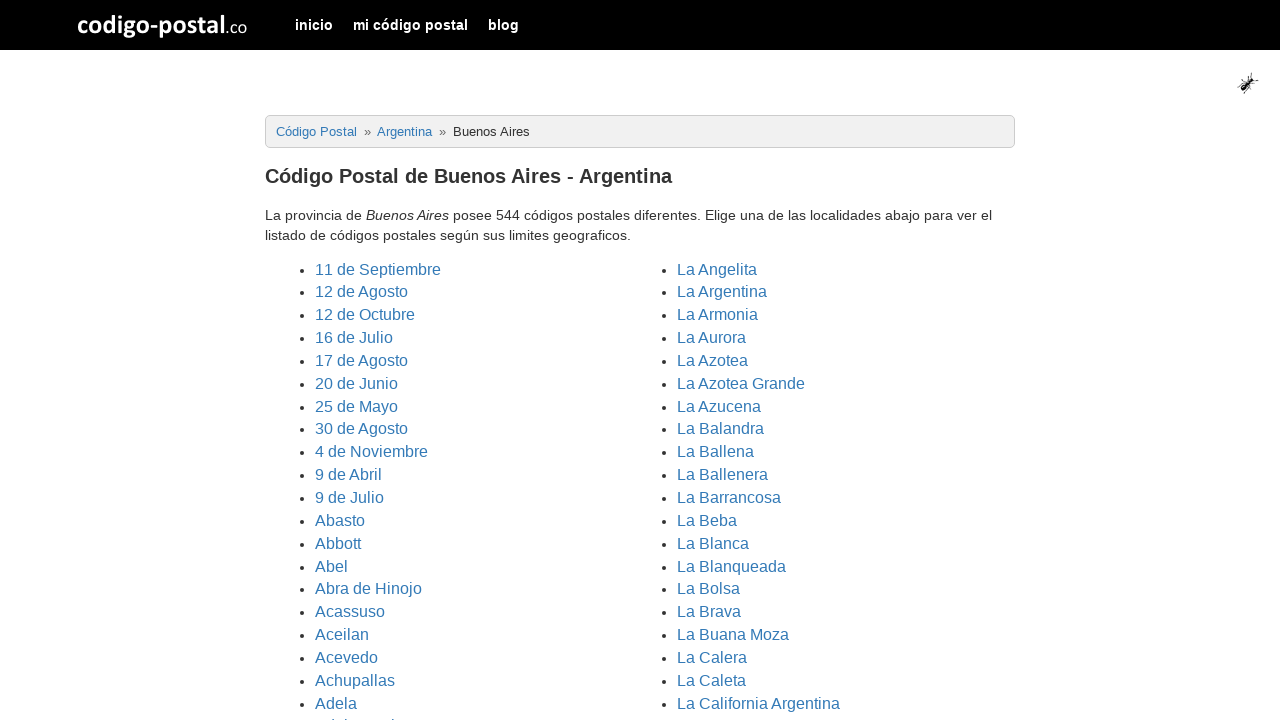

Cities/localities list loaded
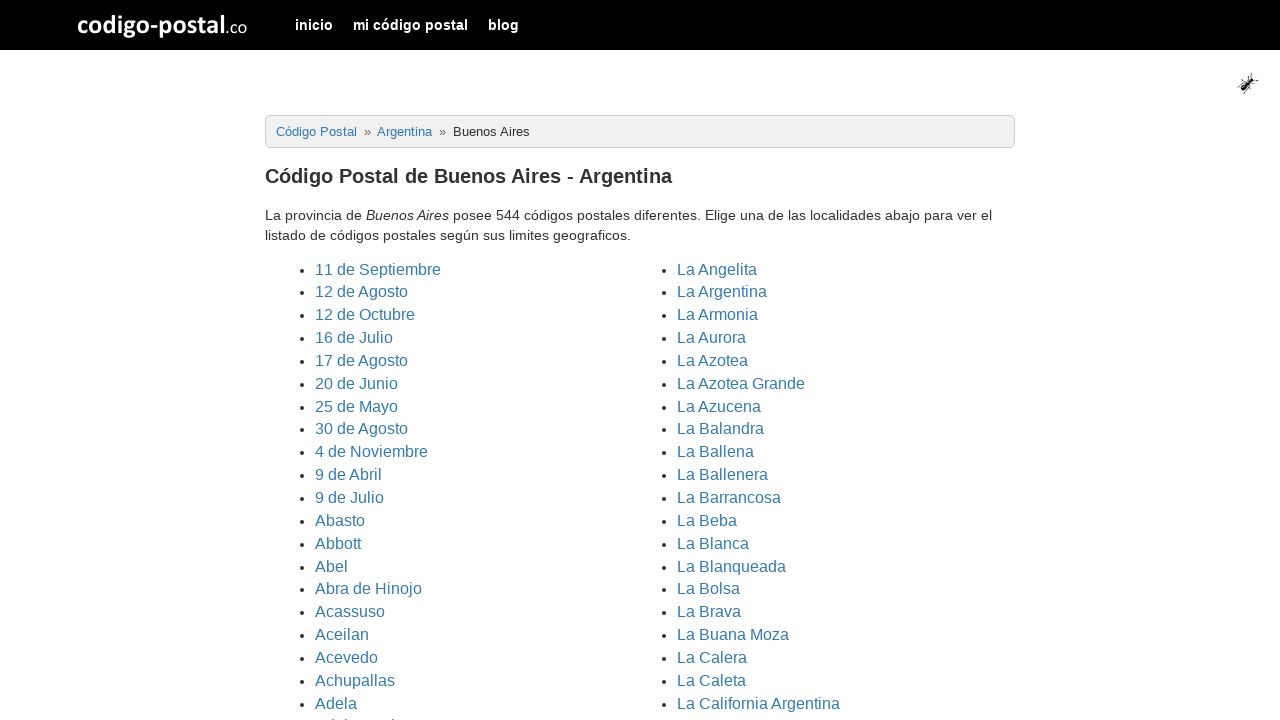

Clicked on first locality in list at (378, 269) on ul.cities li:first-child a
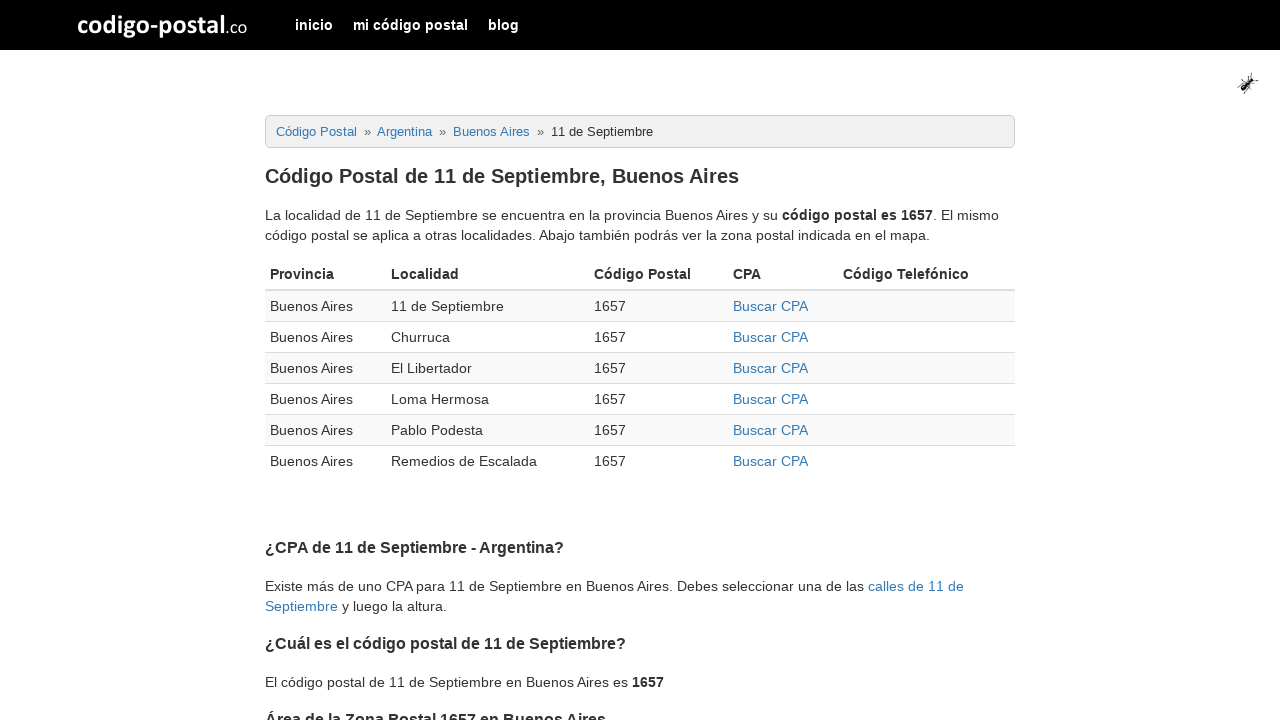

Postal code data table loaded
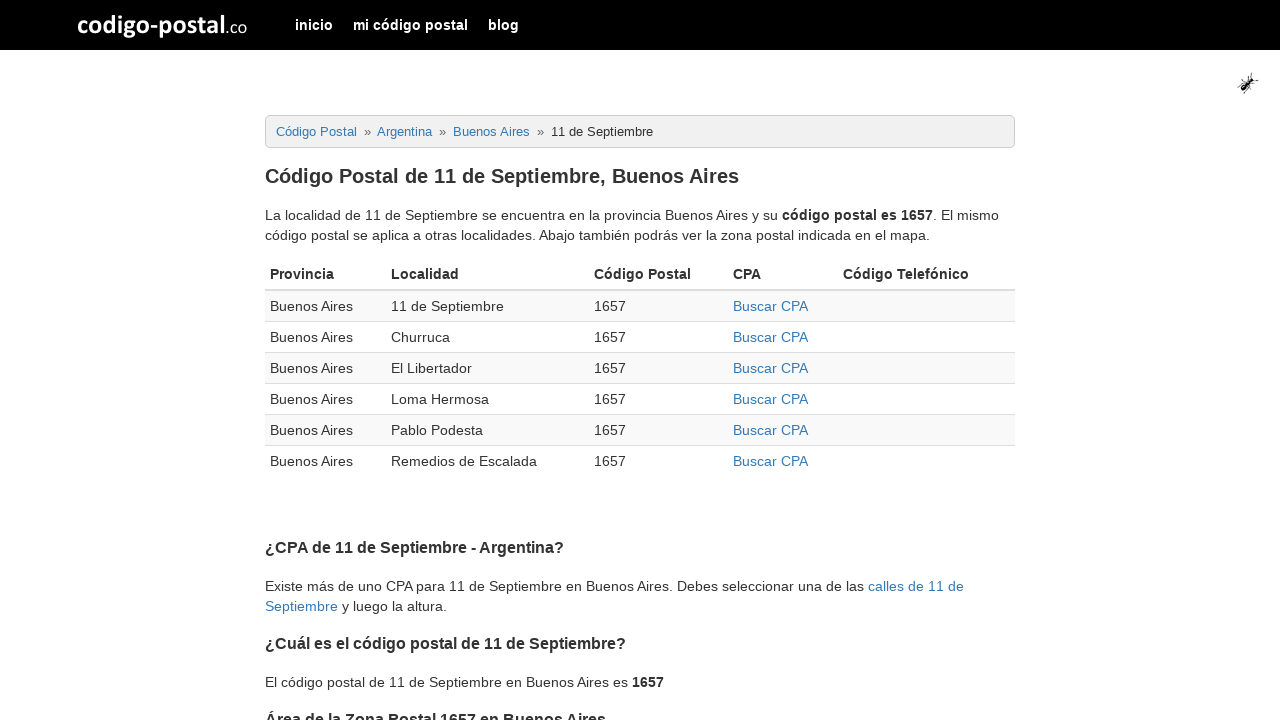

Clicked on first postal code (CPA) link in table at (770, 306) on div.table-responsive table tbody tr:first-child td:nth-child(4) a
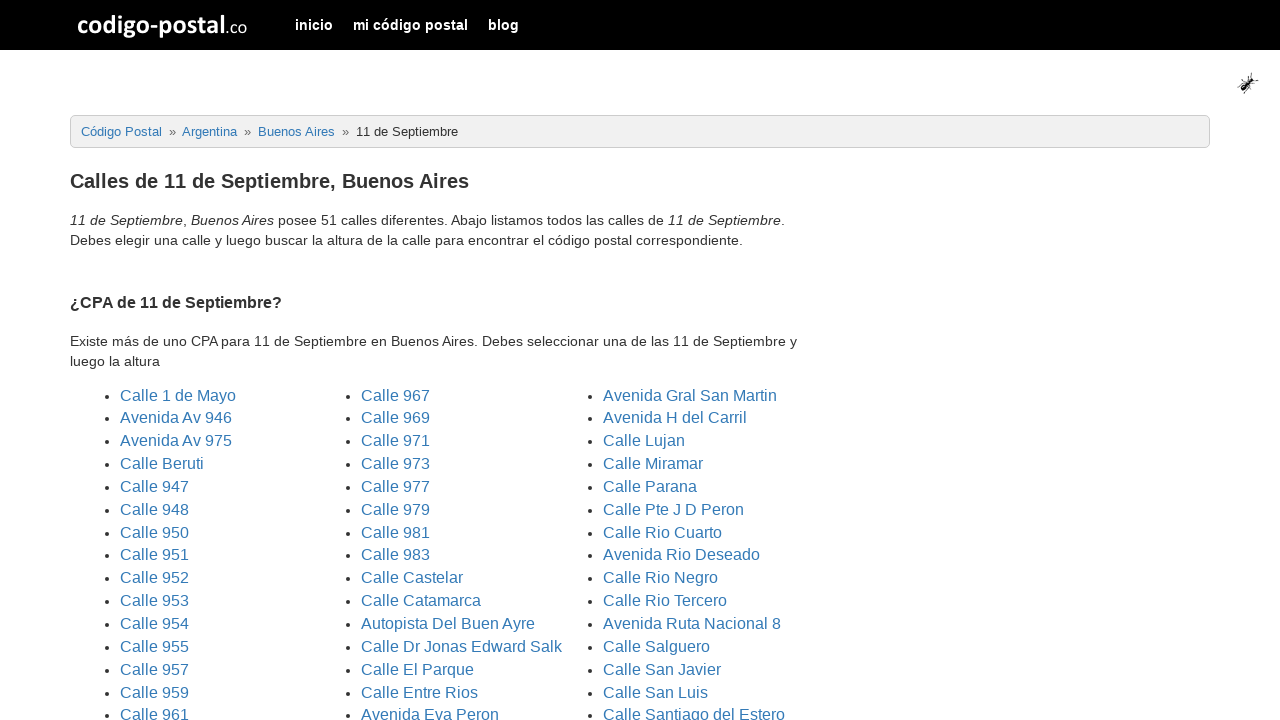

Street list loaded
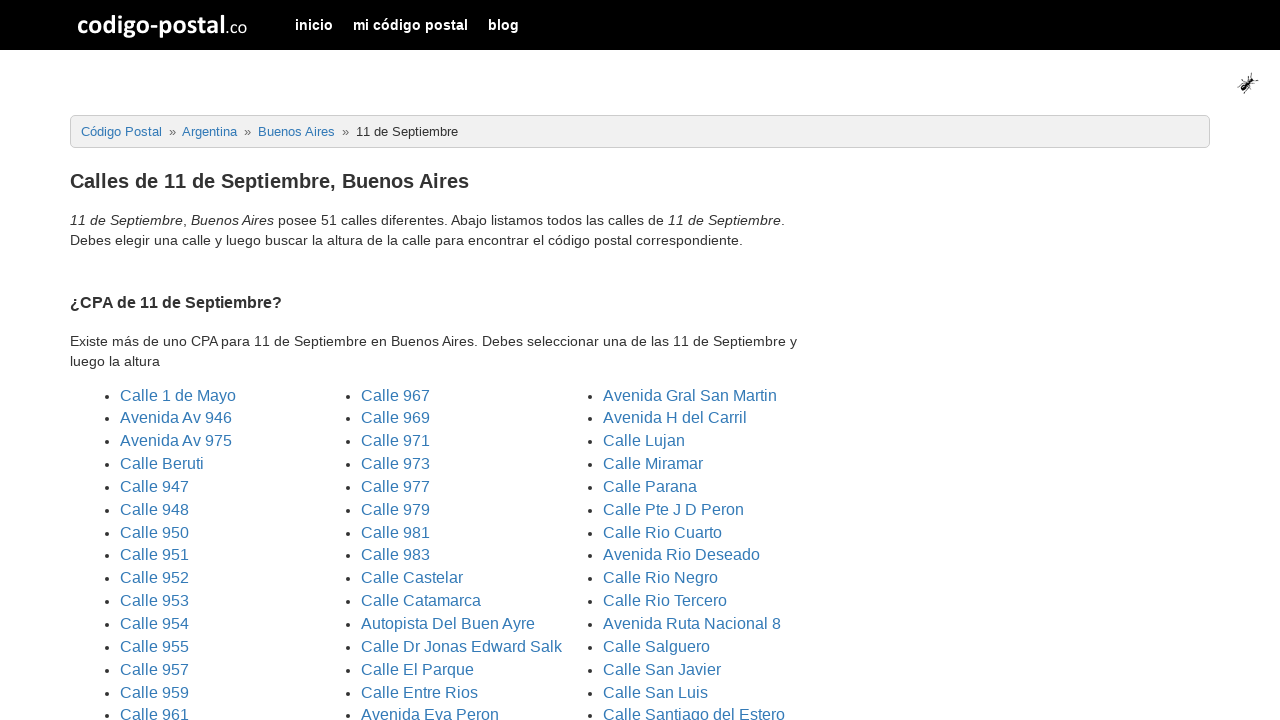

Clicked on first street in list at (178, 395) on ul.three_columns li:first-child a
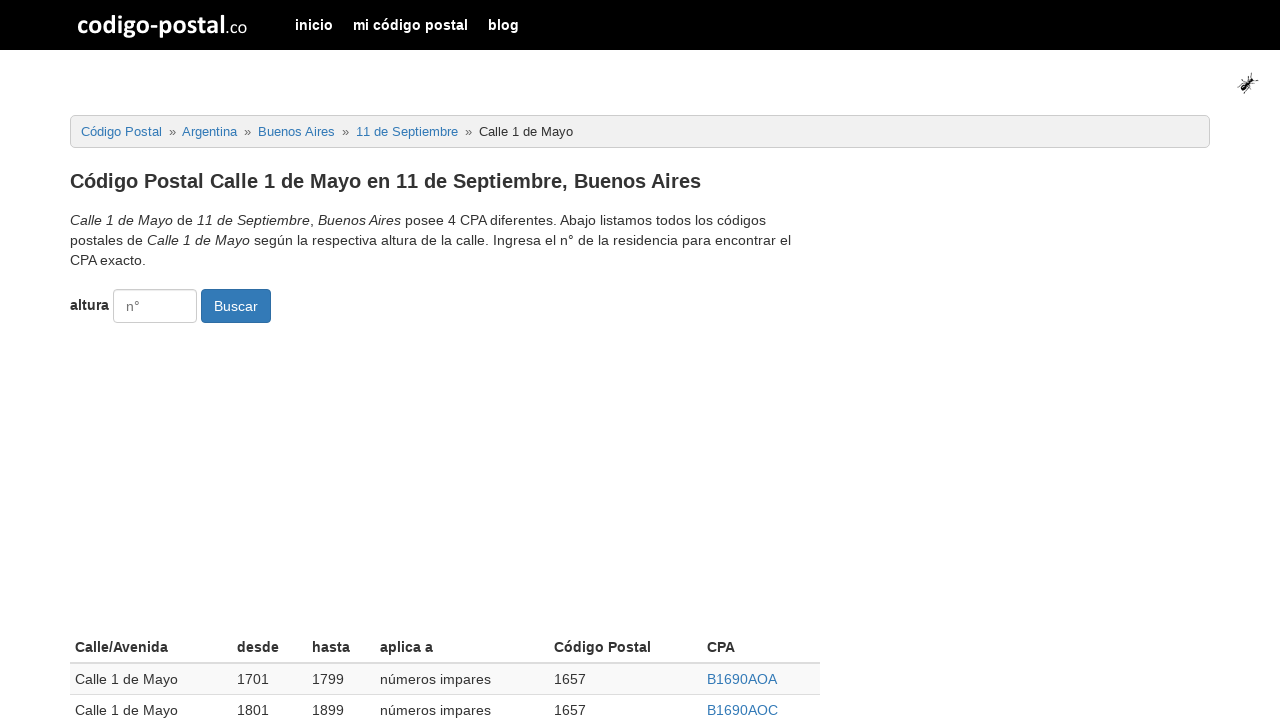

Street detail table loaded - drill-down complete
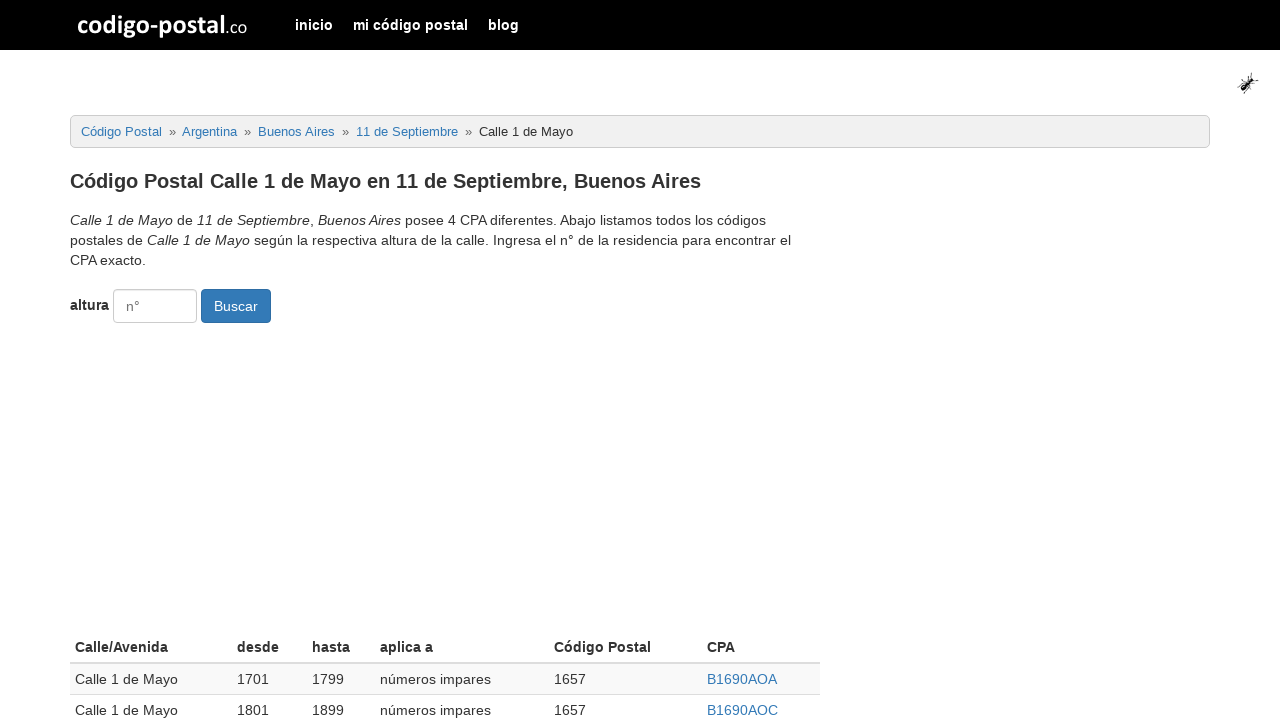

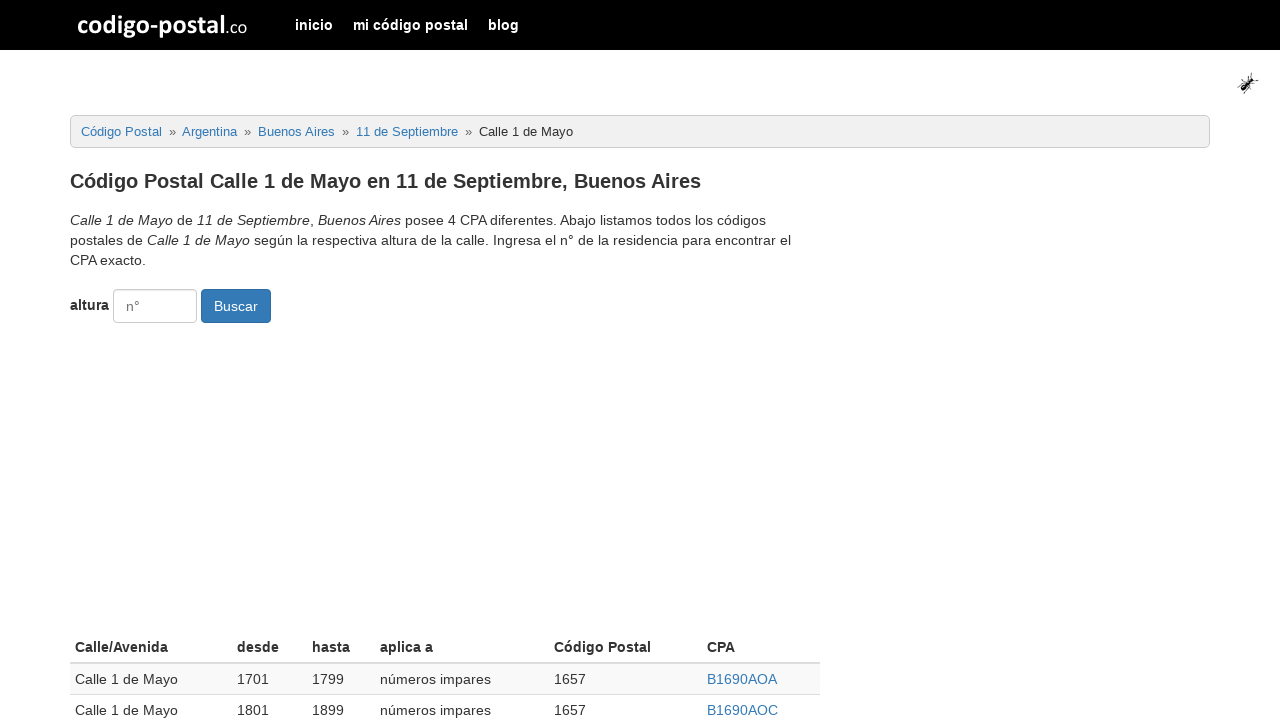